Tests adding two negative numbers (-1 + -2 = -3)

Starting URL: https://testsheepnz.github.io/BasicCalculator

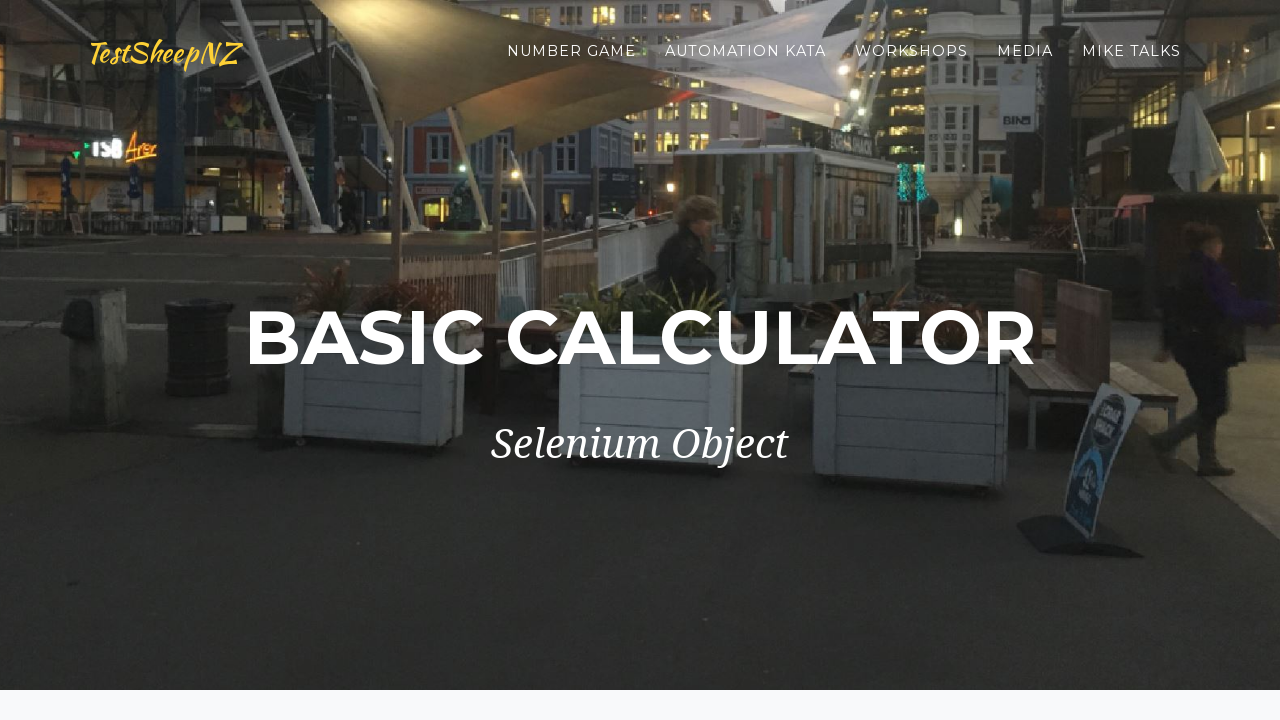

Selected Prototype build version on #selectBuild
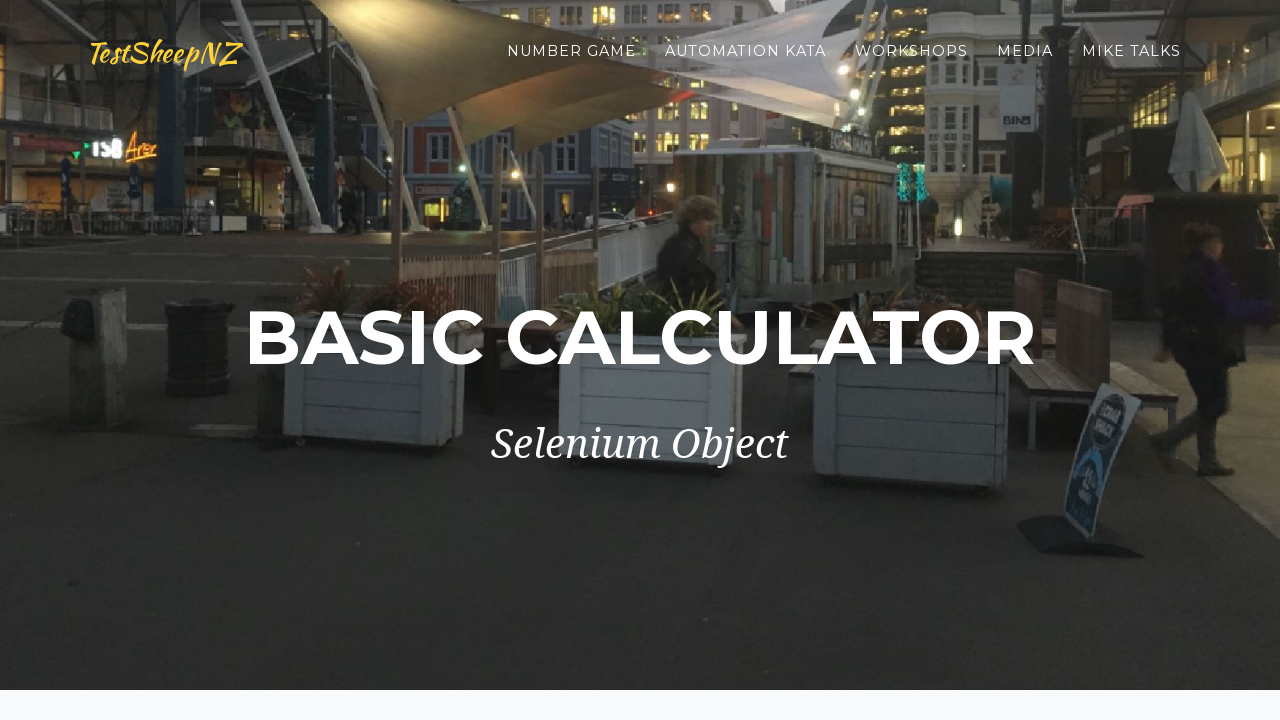

Entered -1 in first number field on #number1Field
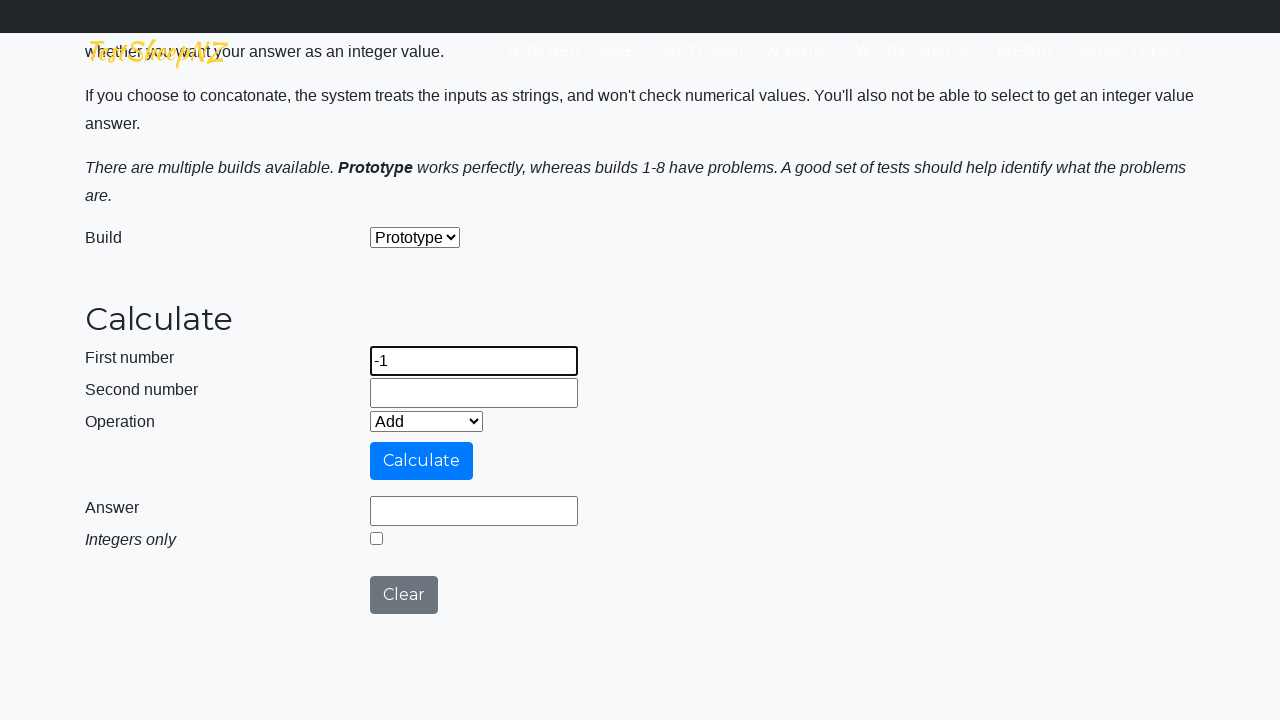

Entered -2 in second number field on #number2Field
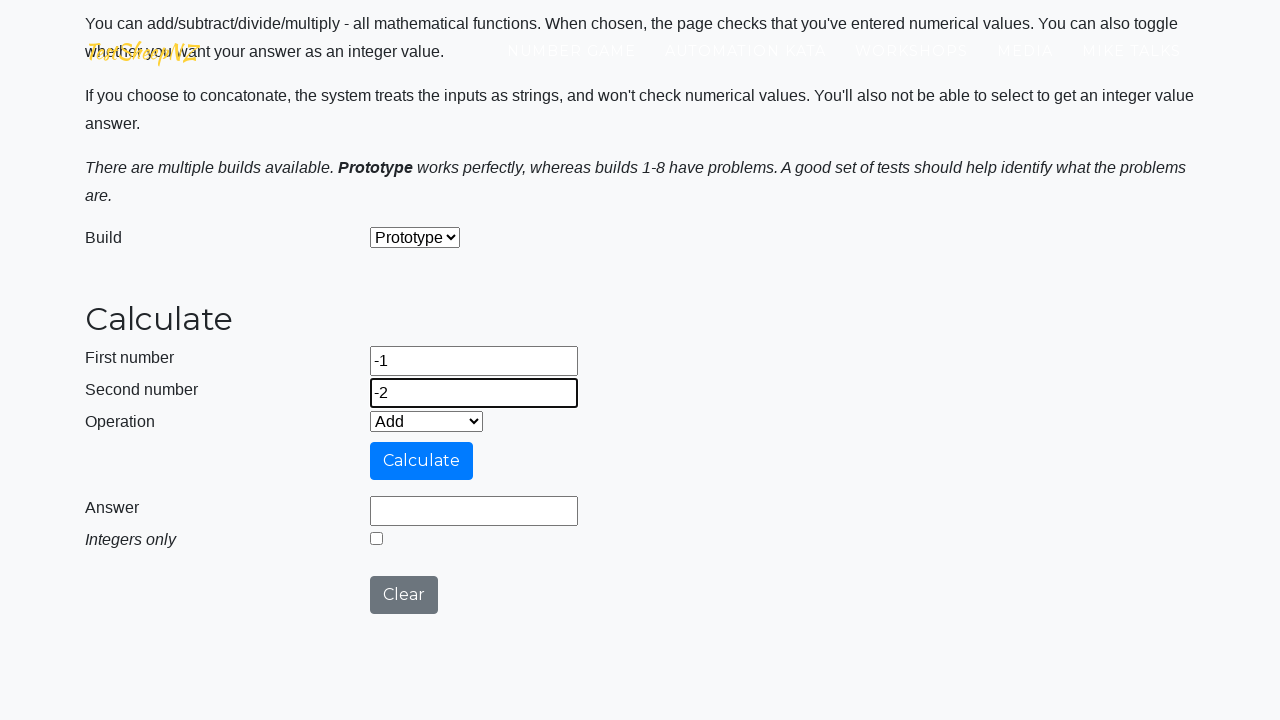

Selected Add operation on #selectOperationDropdown
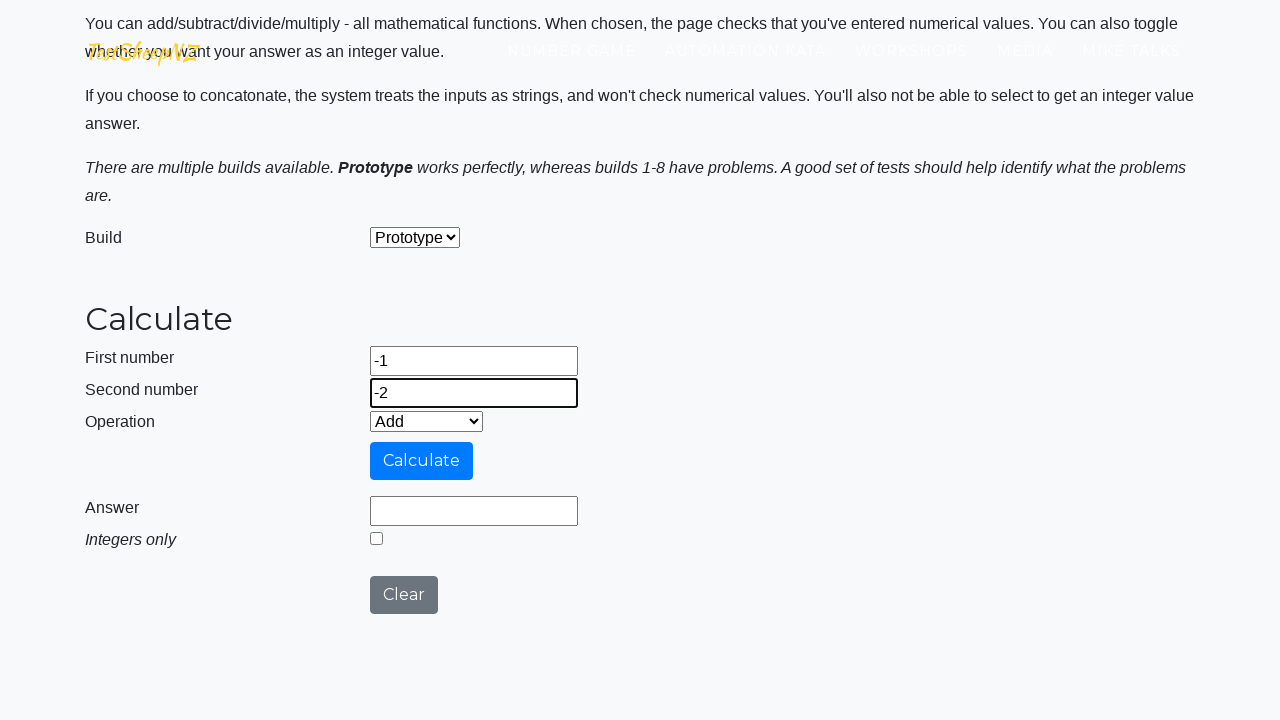

Clicked calculate button at (422, 461) on #calculateButton
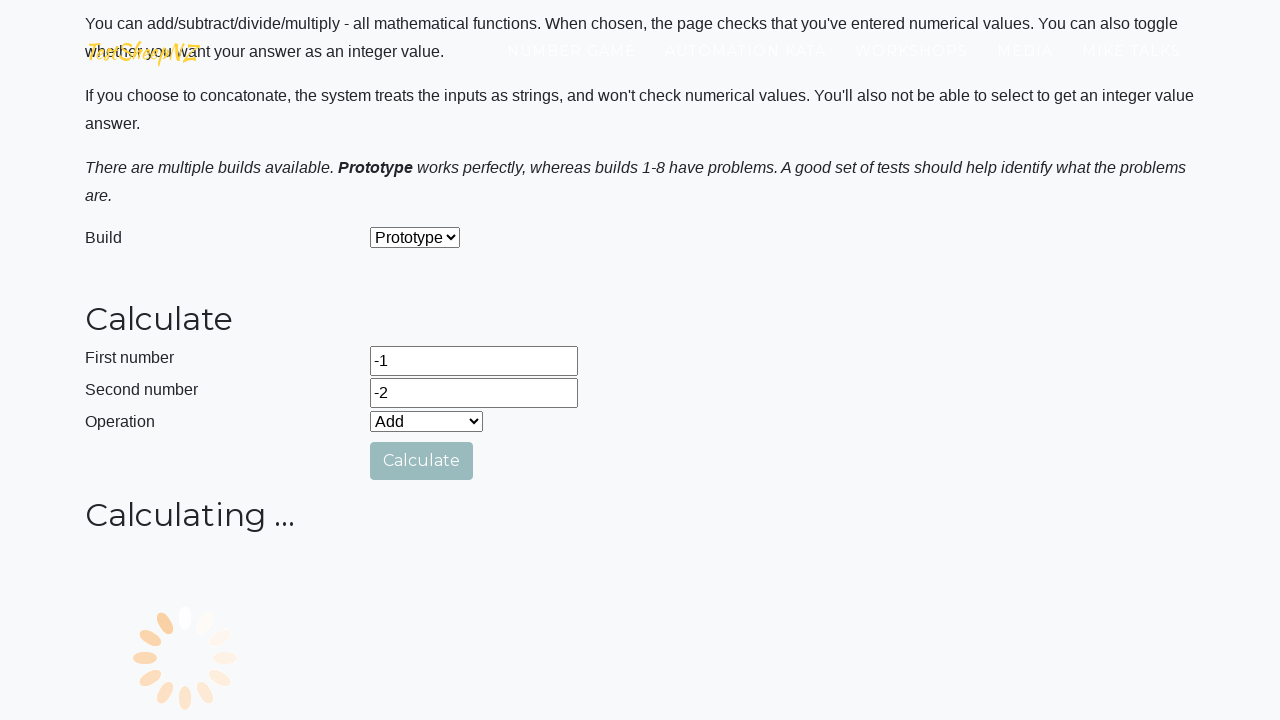

Answer field appeared after calculation
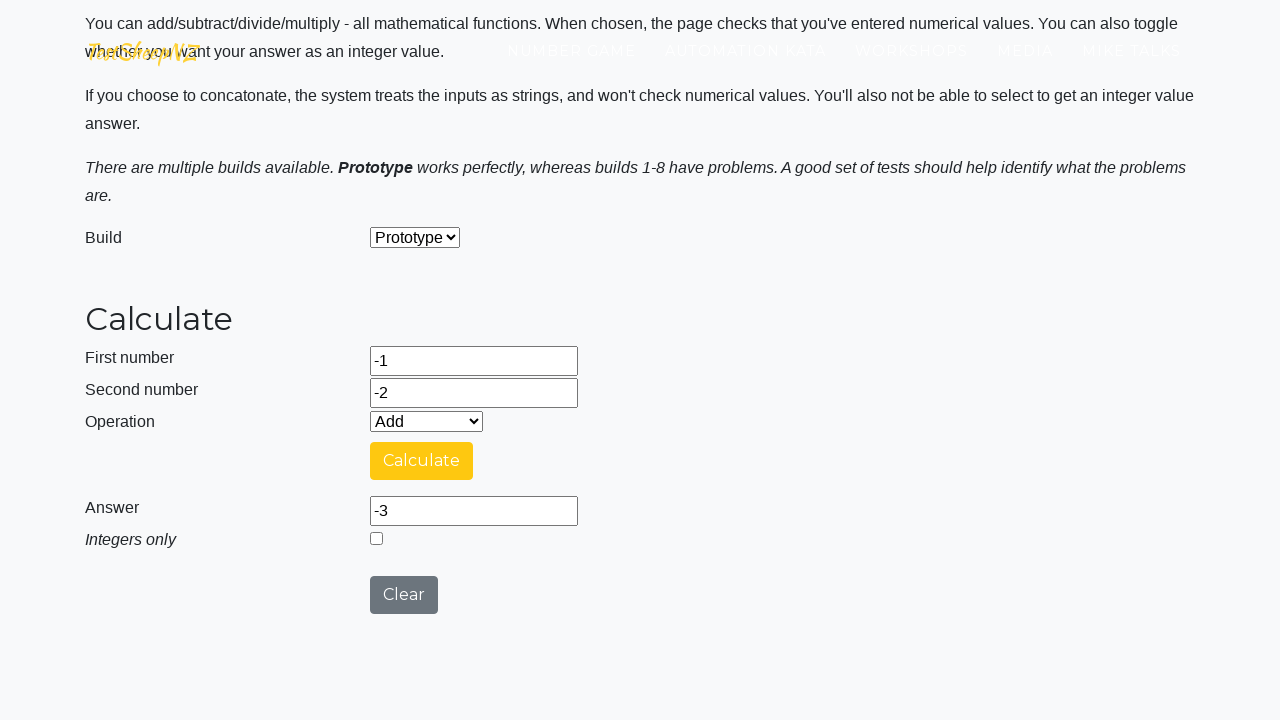

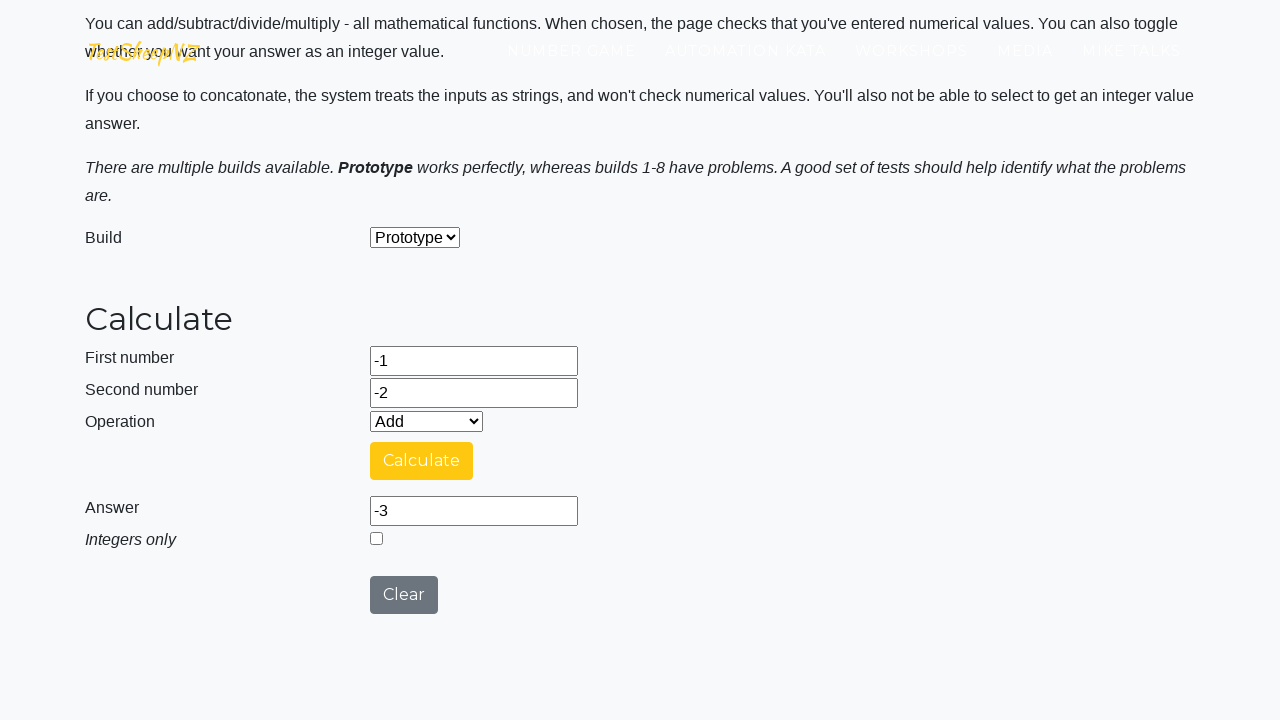